Tests alert dialog handling by navigating to the alert with cancel/ok tab, triggering an alert, dismissing it, and verifying the result text

Starting URL: https://demo.automationtesting.in/Alerts.html

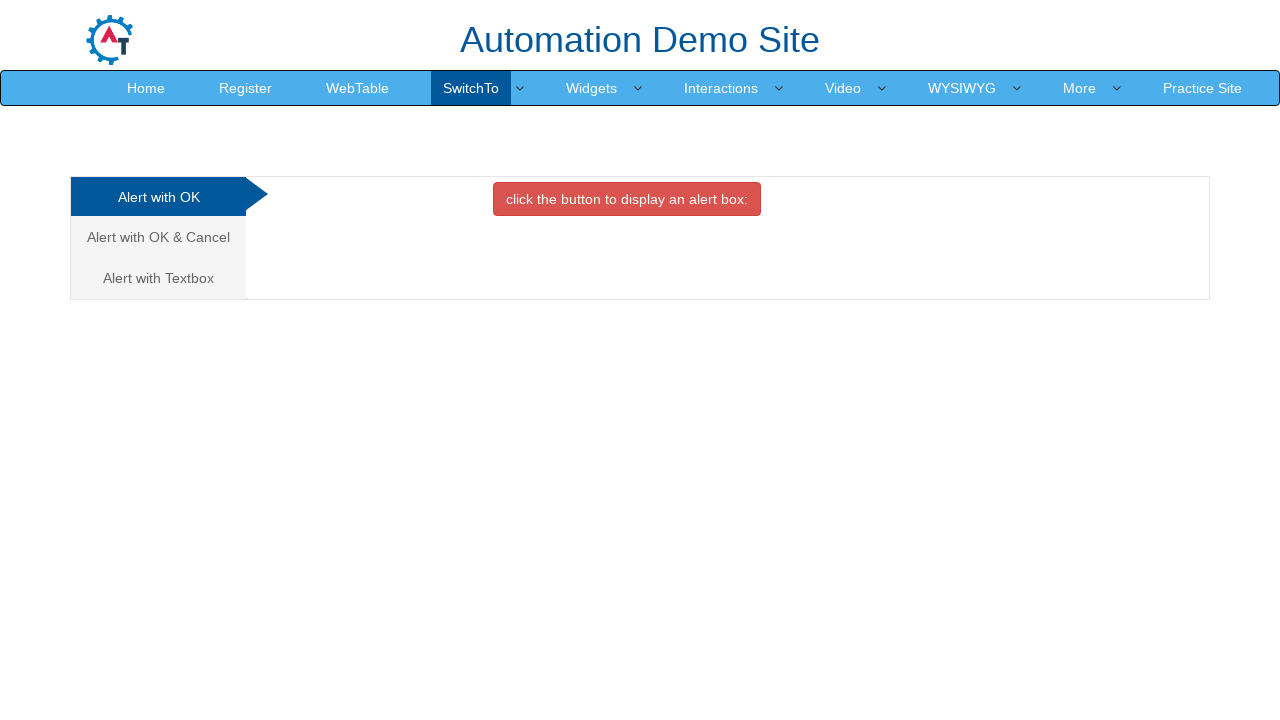

Navigated to alerts demo page
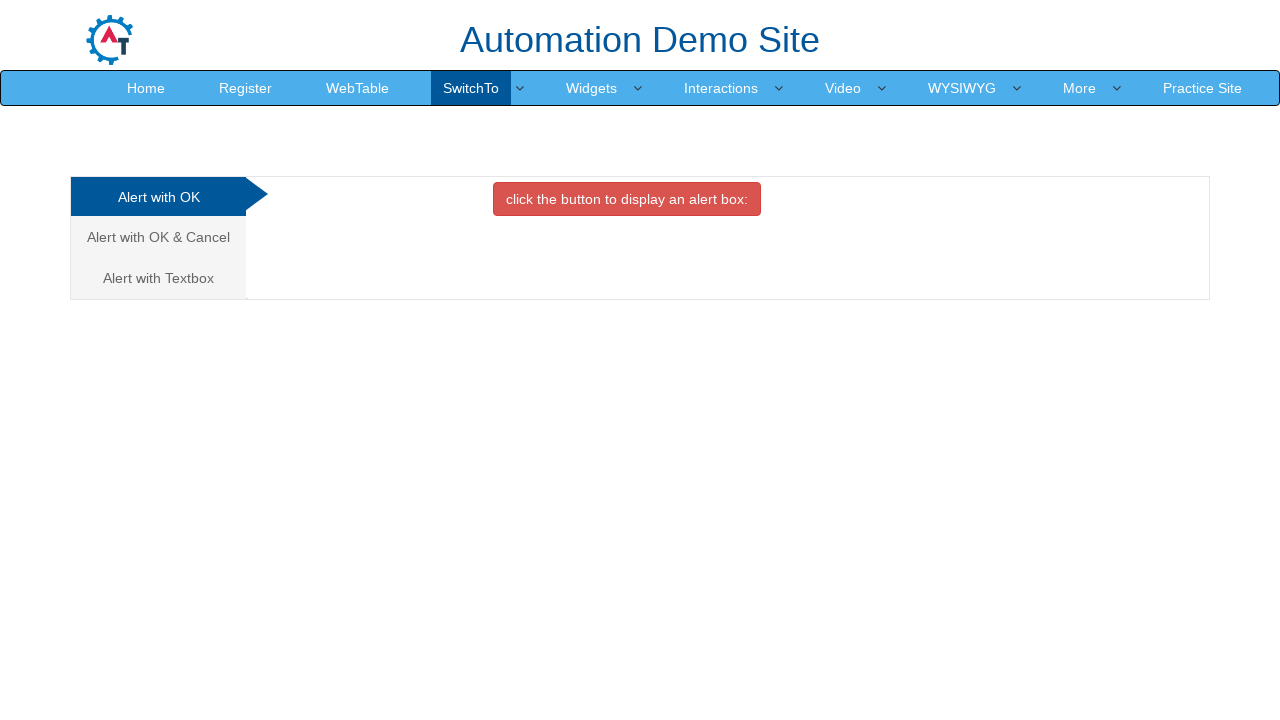

Clicked on 'Alert with OK & Cancel' tab at (158, 237) on xpath=//a[@href='#CancelTab']
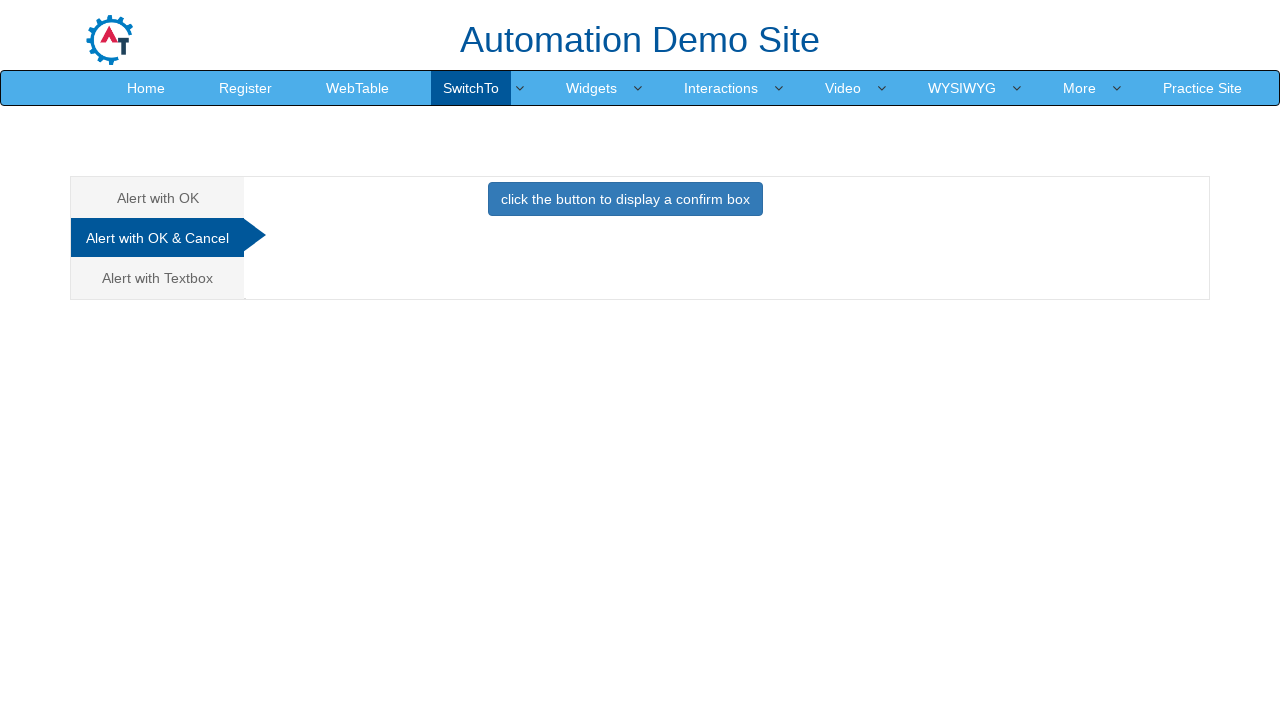

Clicked button to trigger confirm alert at (625, 199) on xpath=//button[@class='btn btn-primary']
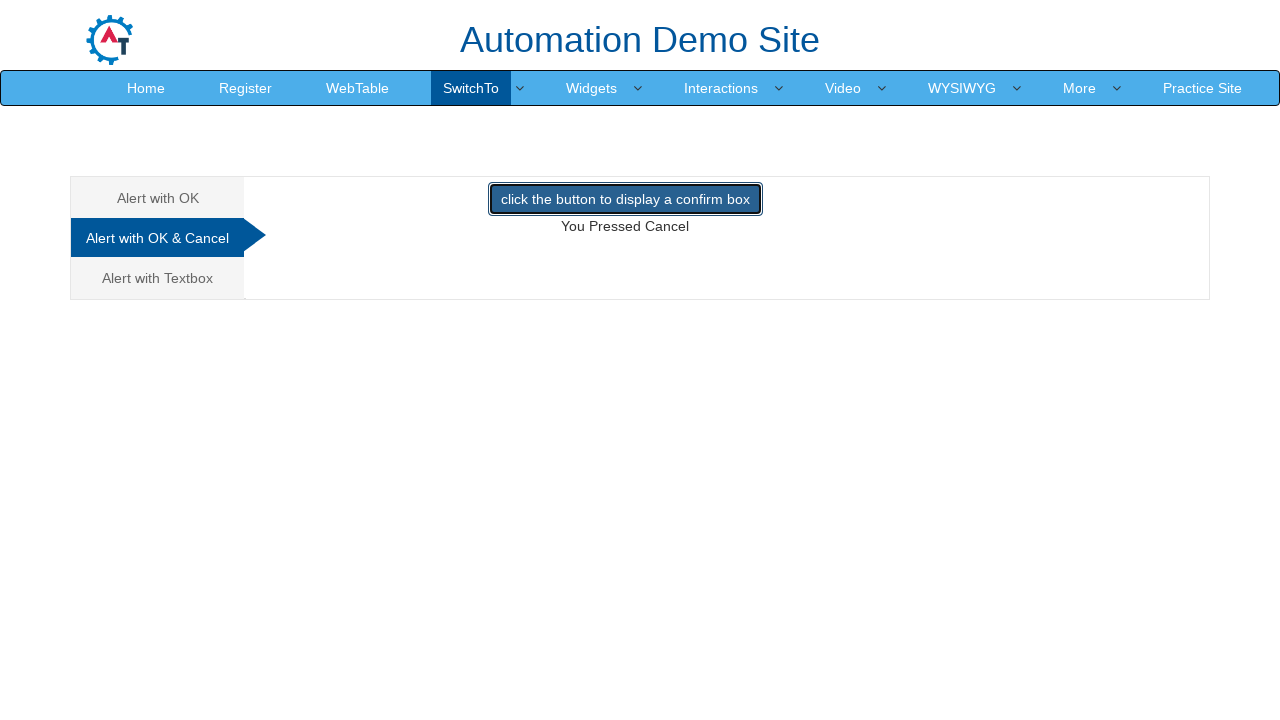

Set up dialog handler to dismiss alert
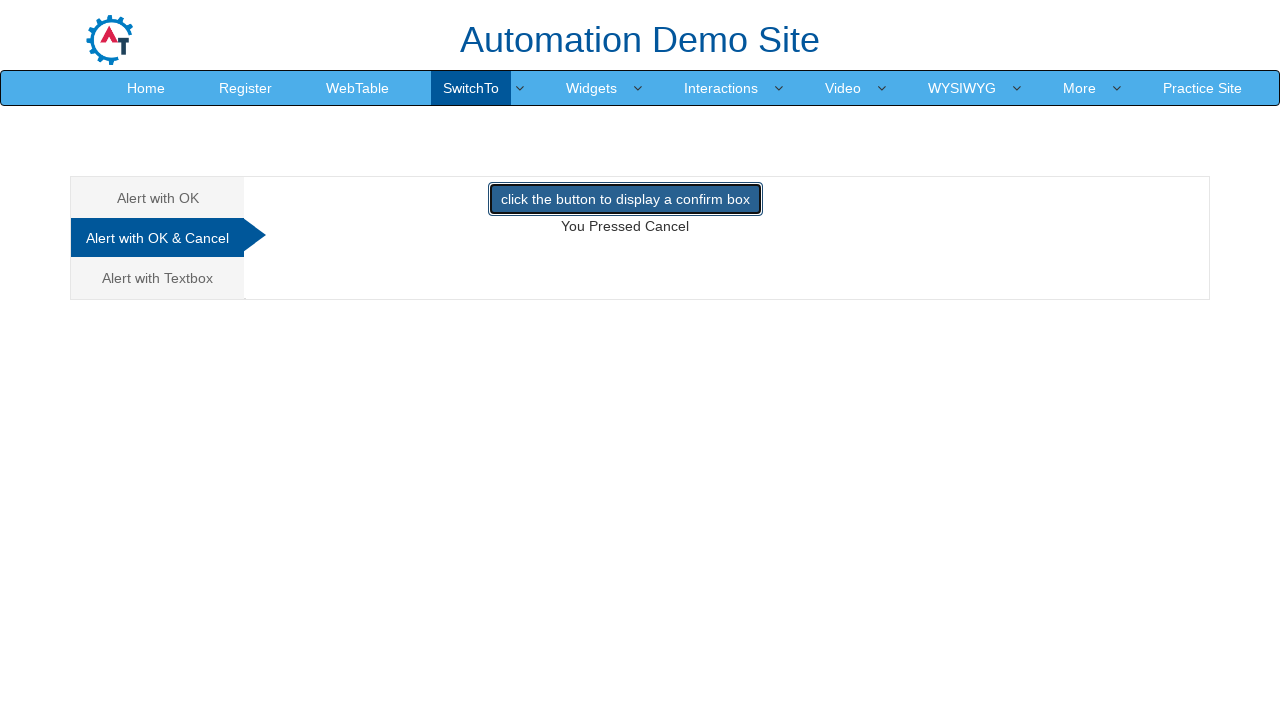

Clicked button again to trigger alert with handler active at (625, 199) on xpath=//button[@class='btn btn-primary']
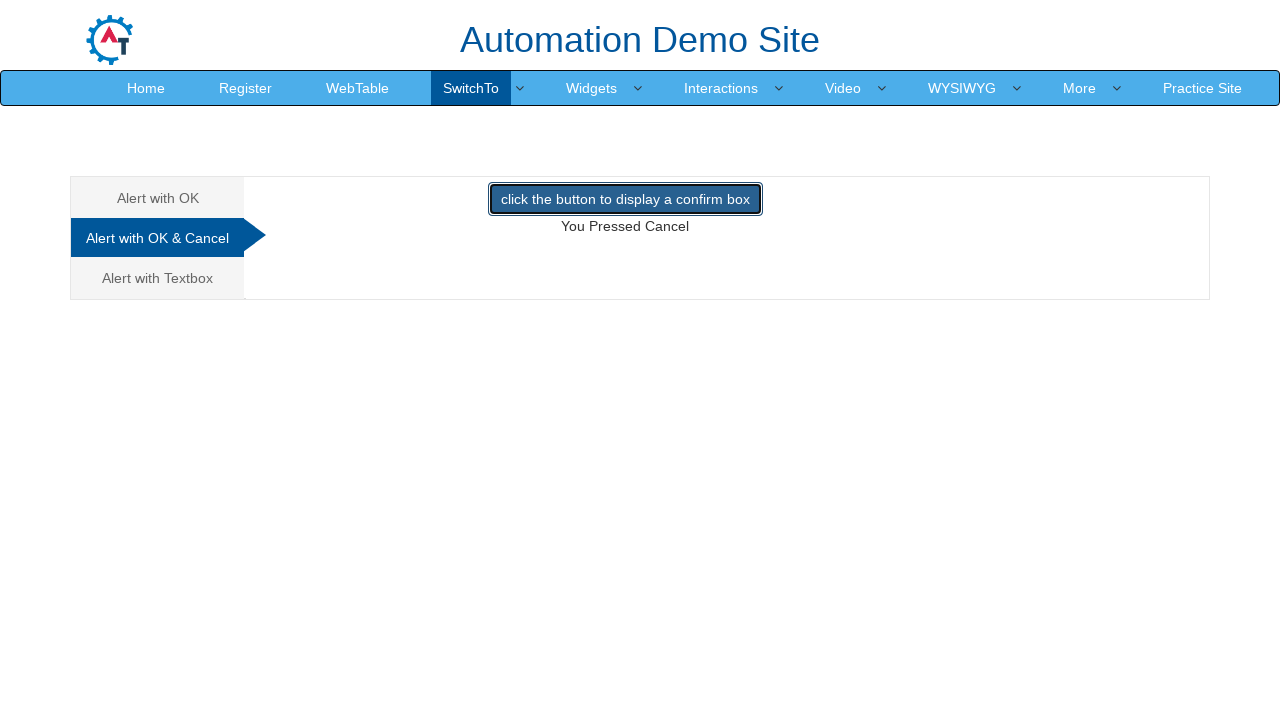

Result text element appeared
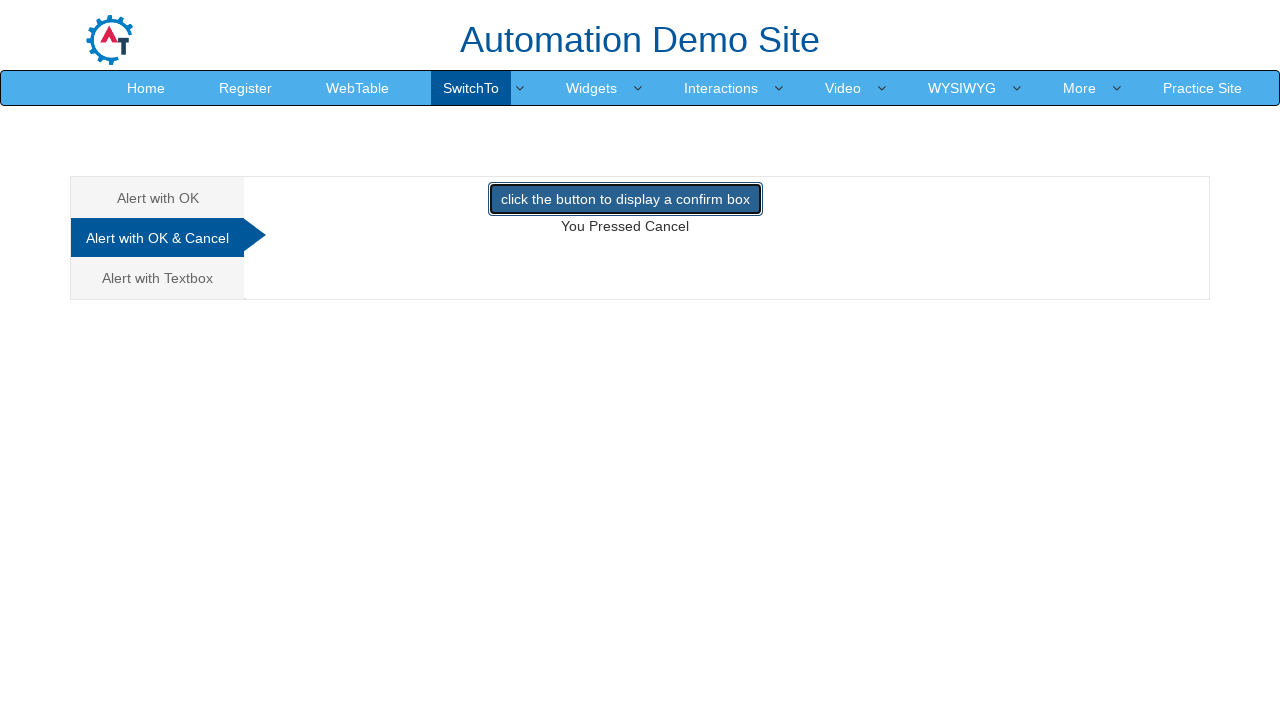

Retrieved result text: 'You Pressed Cancel'
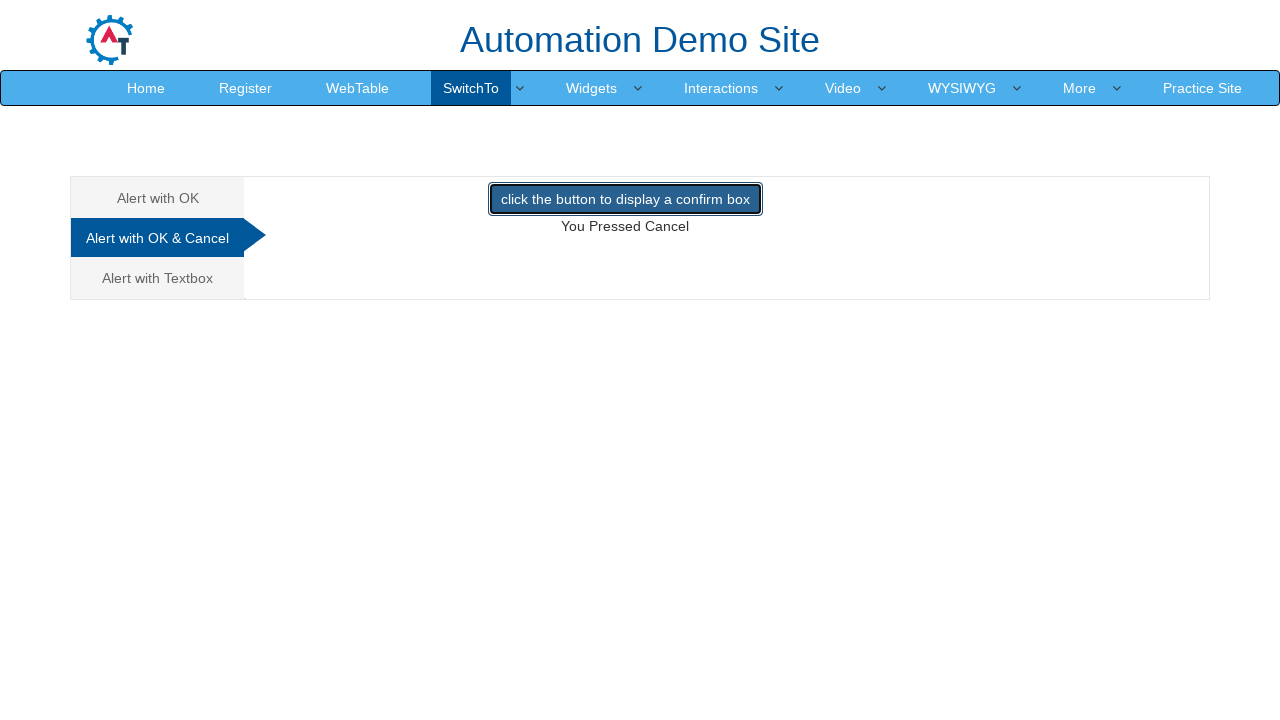

Verified result text matches 'You Pressed Cancel'
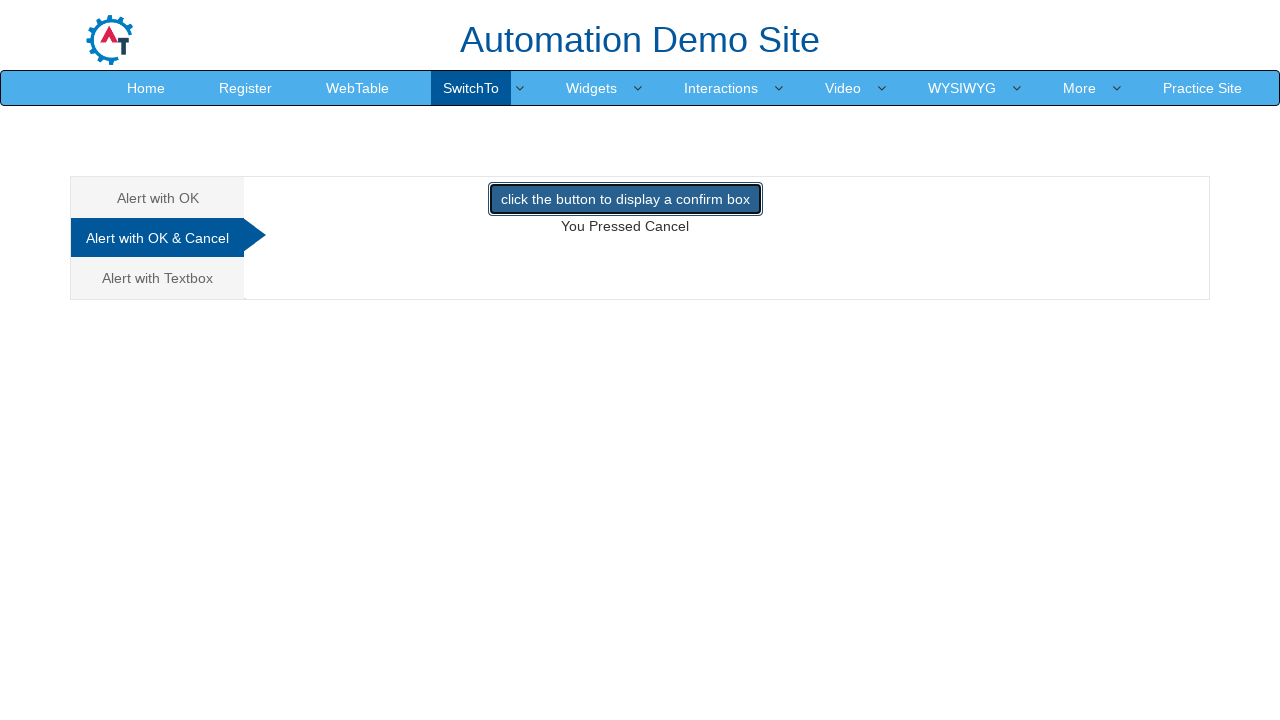

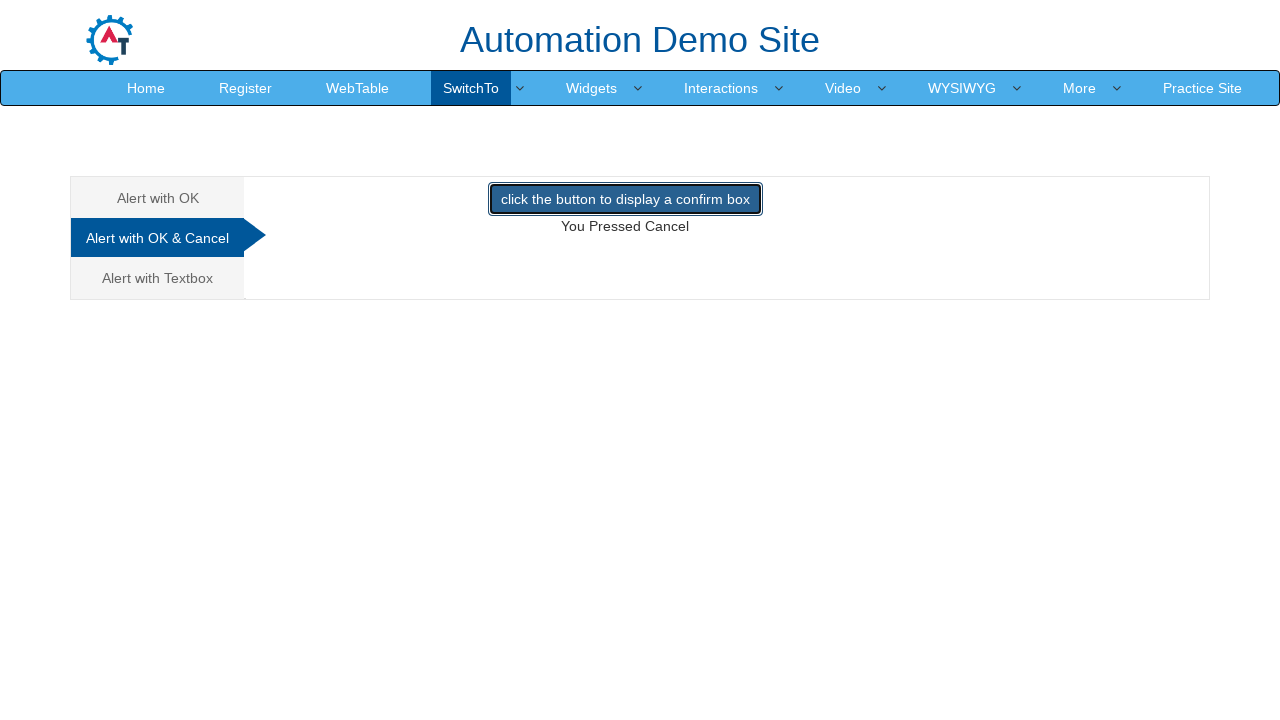